Tests file upload functionality by selecting a file and submitting the upload form, then verifying the uploaded file name is displayed

Starting URL: https://the-internet.herokuapp.com/upload

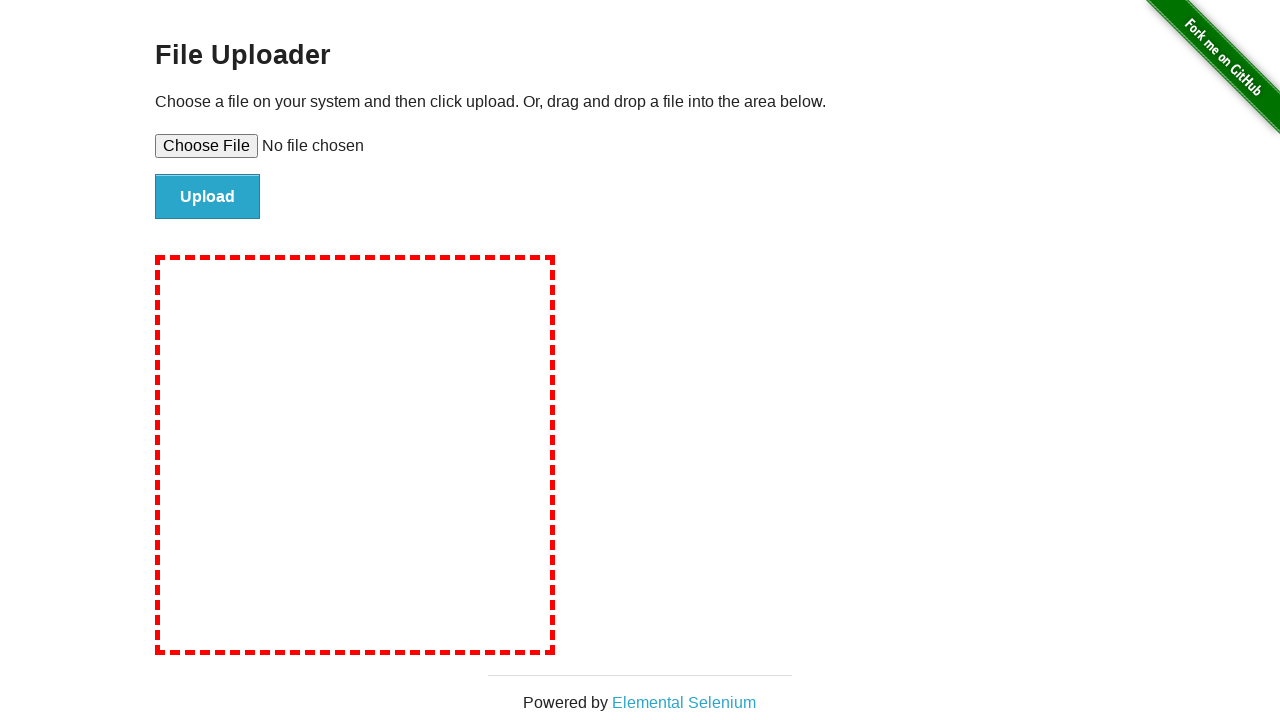

Set input file to temporary test file
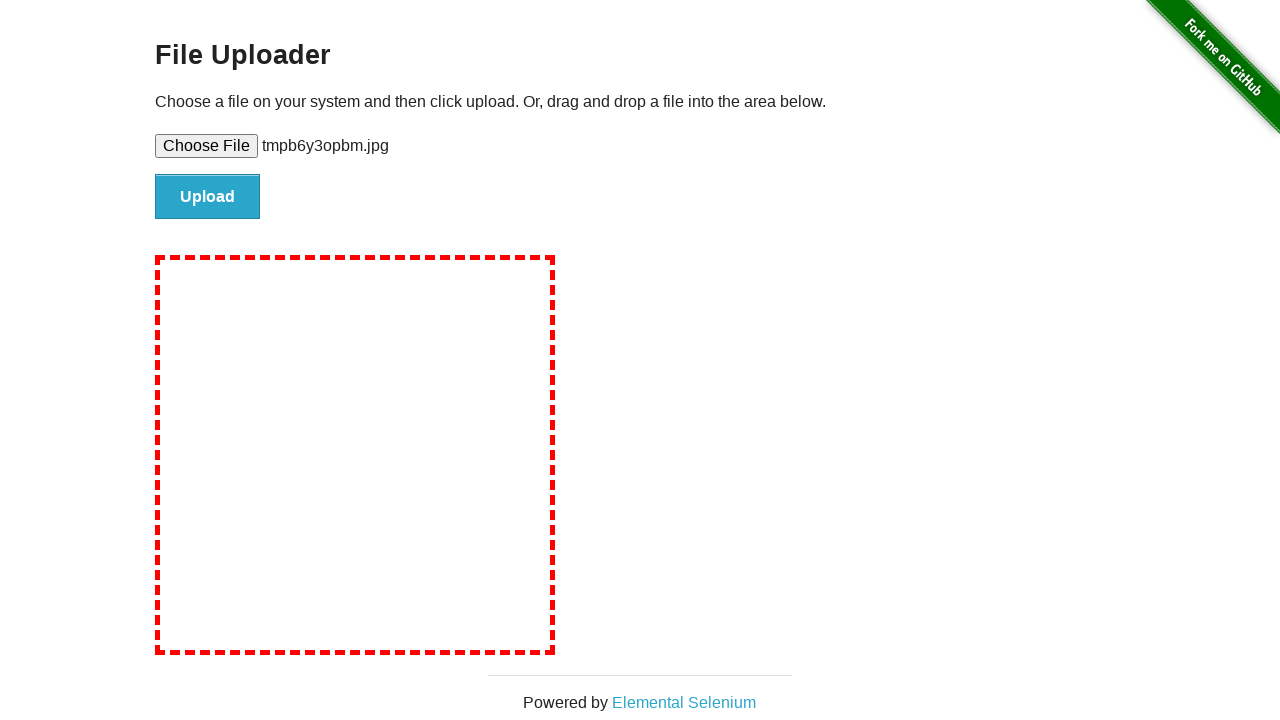

Clicked upload button to submit file at (208, 197) on #file-submit
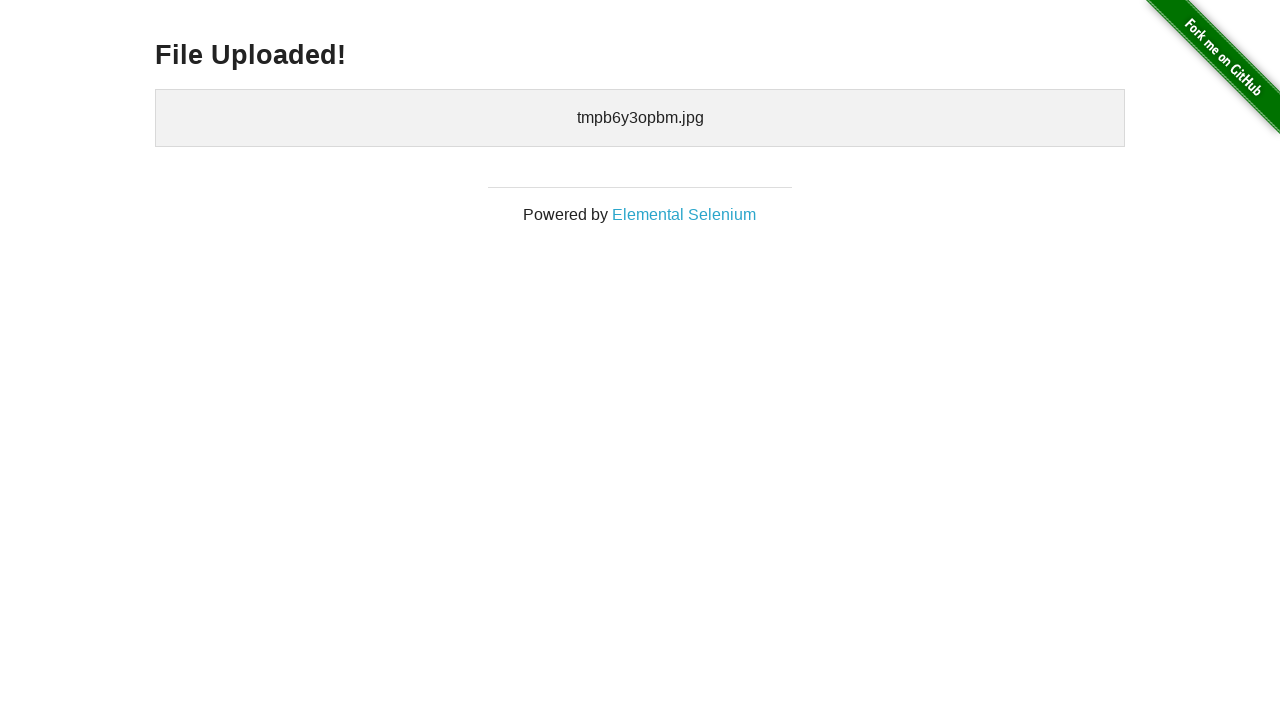

Waited for uploaded files section to load
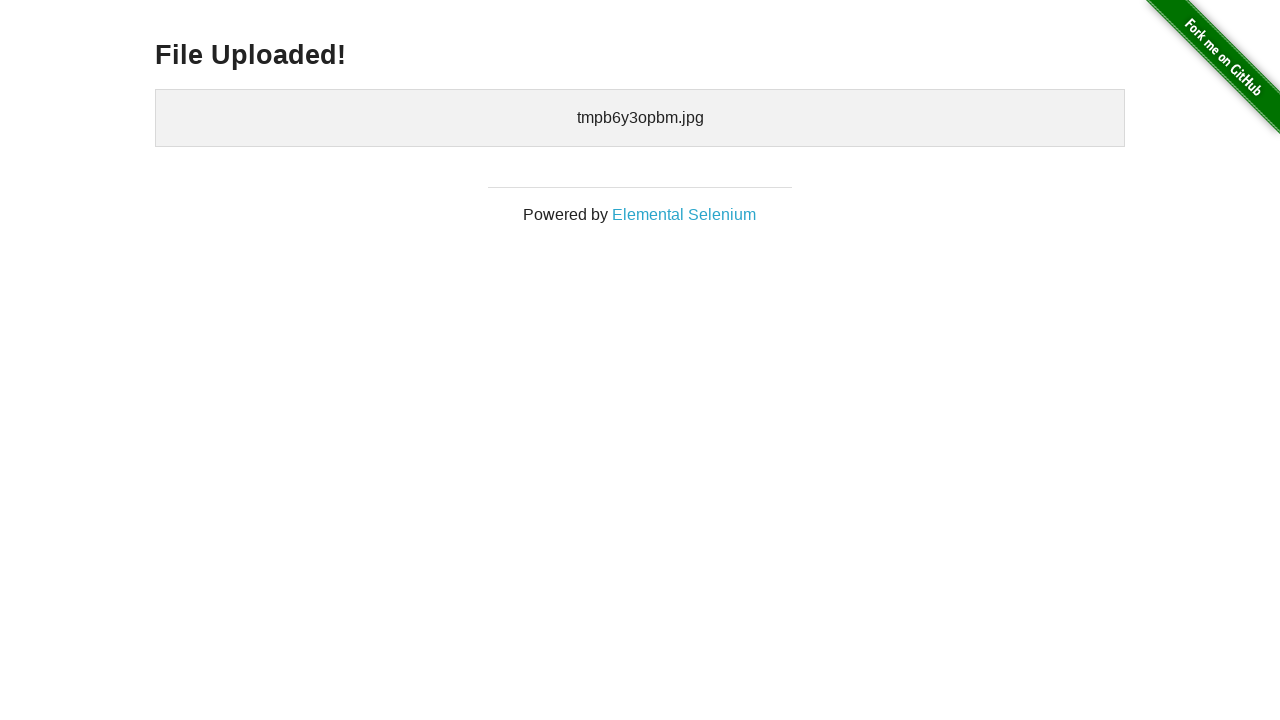

Retrieved uploaded files text content
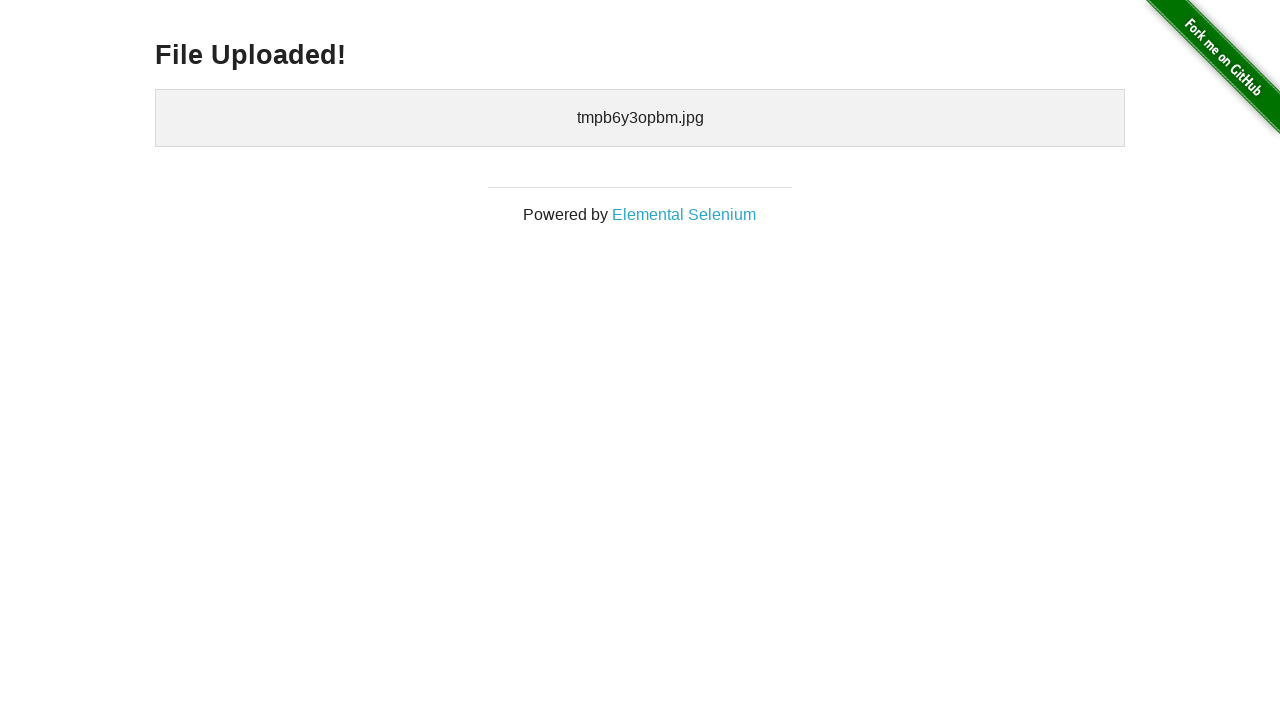

Verified file 'tmpb6y3opbm.jpg' was successfully uploaded
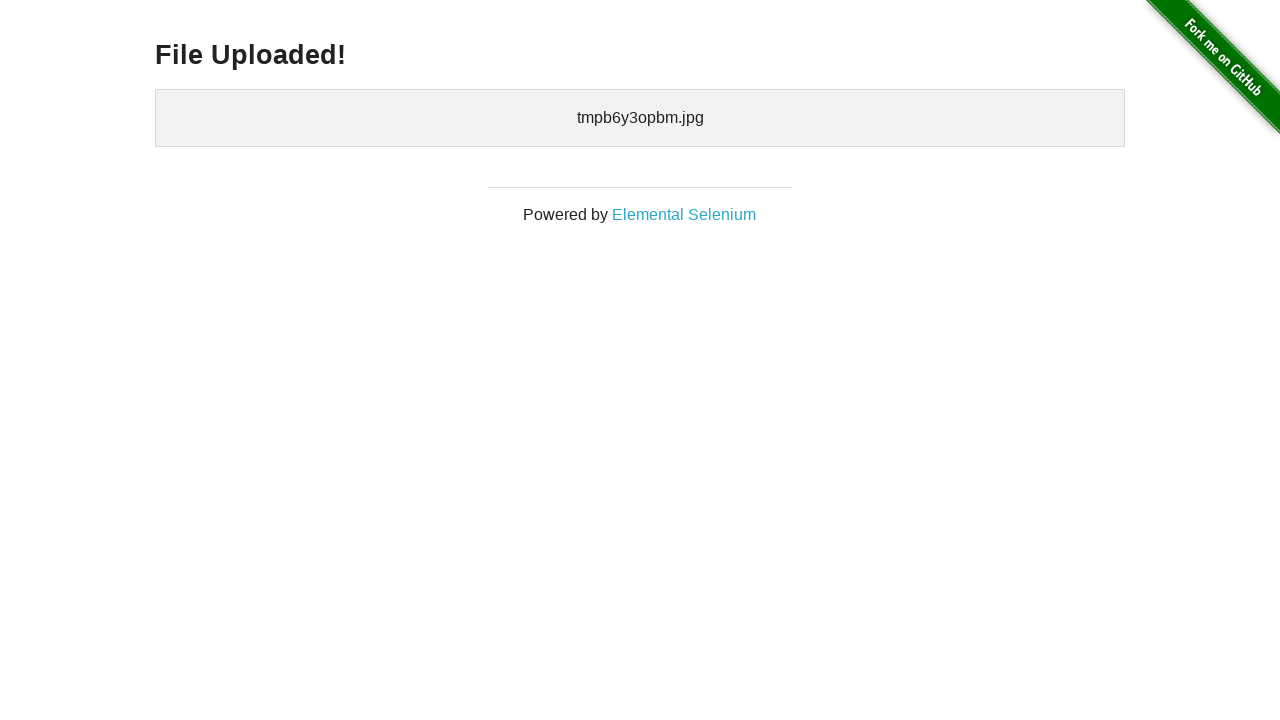

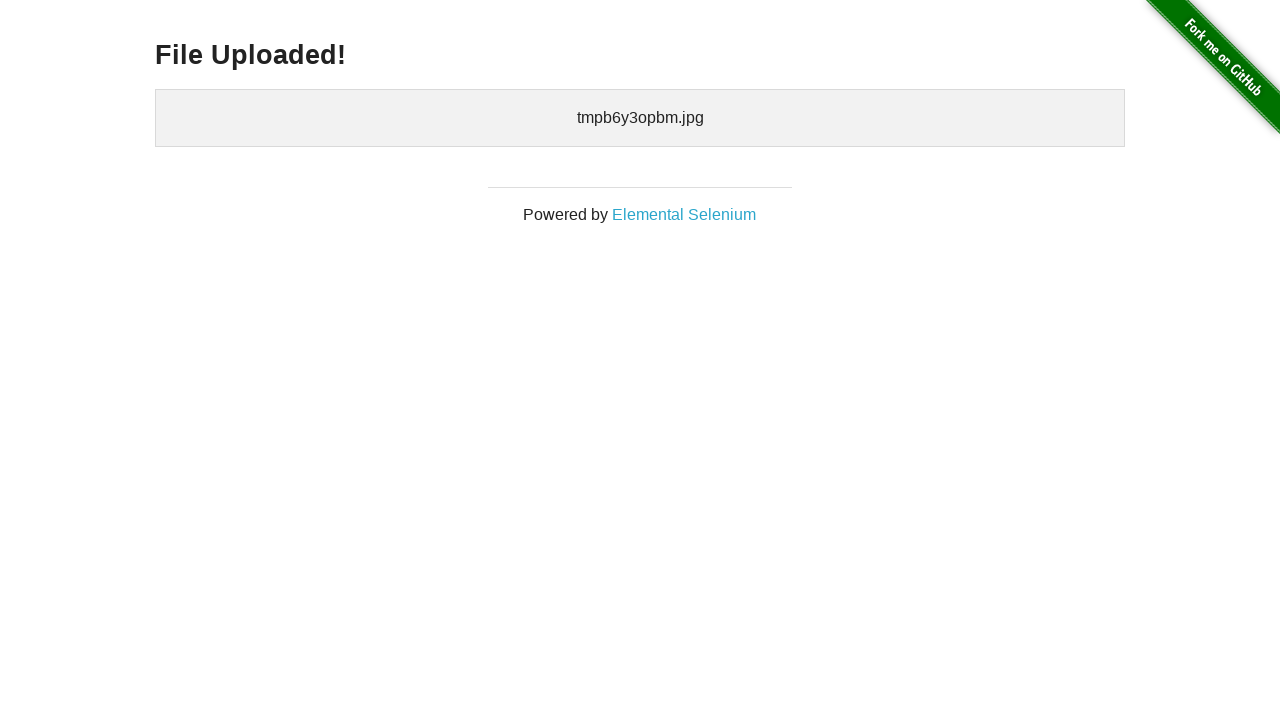